Fills a name field and clicks submit button on a test automation practice website

Starting URL: https://testautomationpractice.blogspot.com/

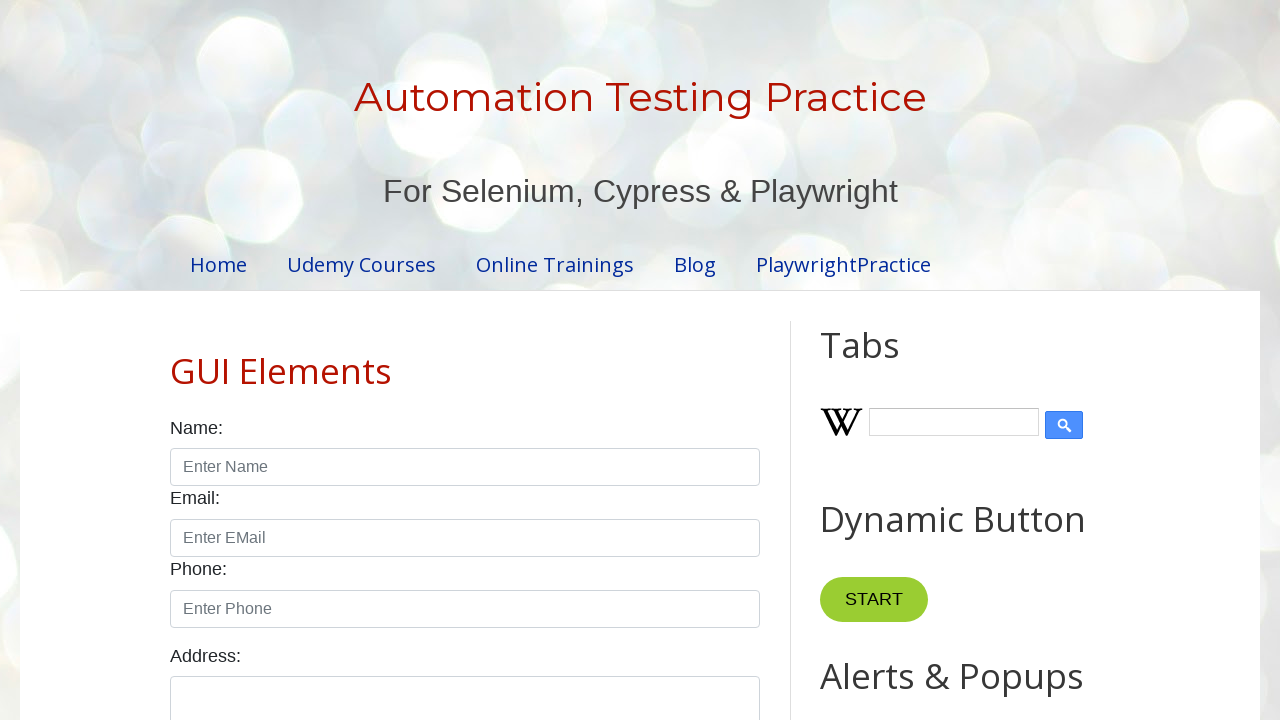

Filled name field with 'Gajanan' on input#name
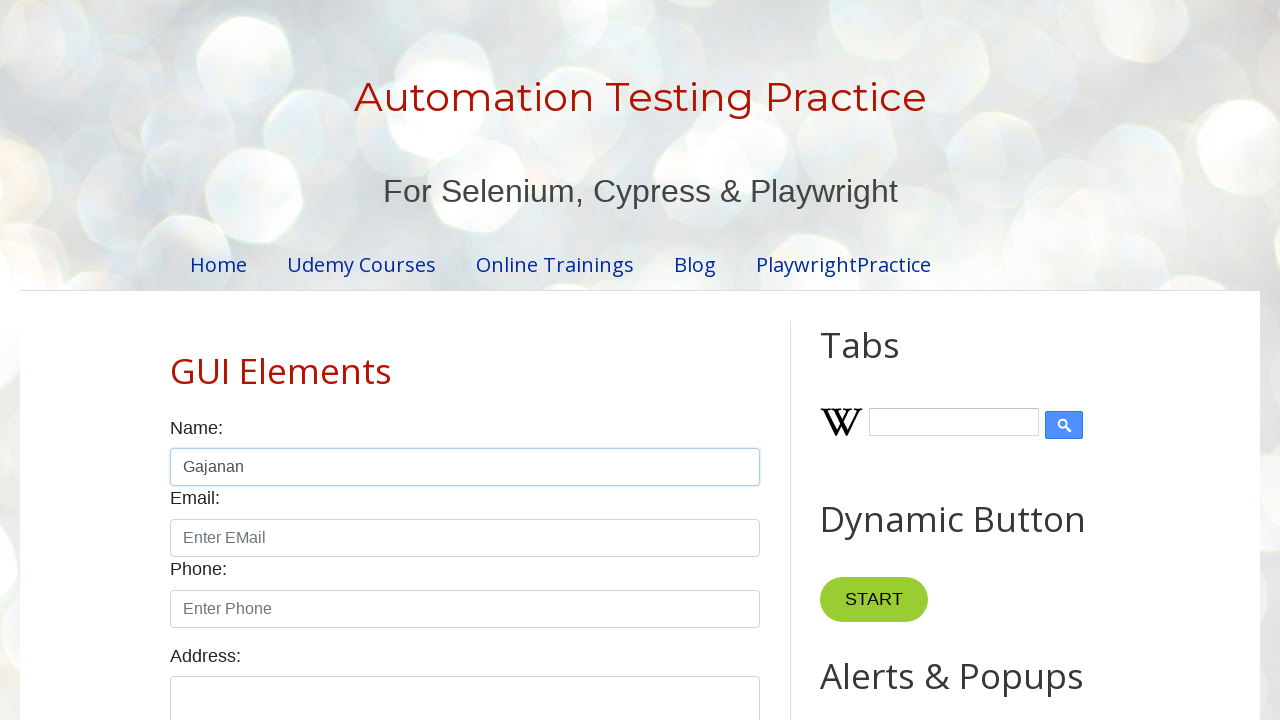

Clicked submit button at (596, 360) on button.submit-btn
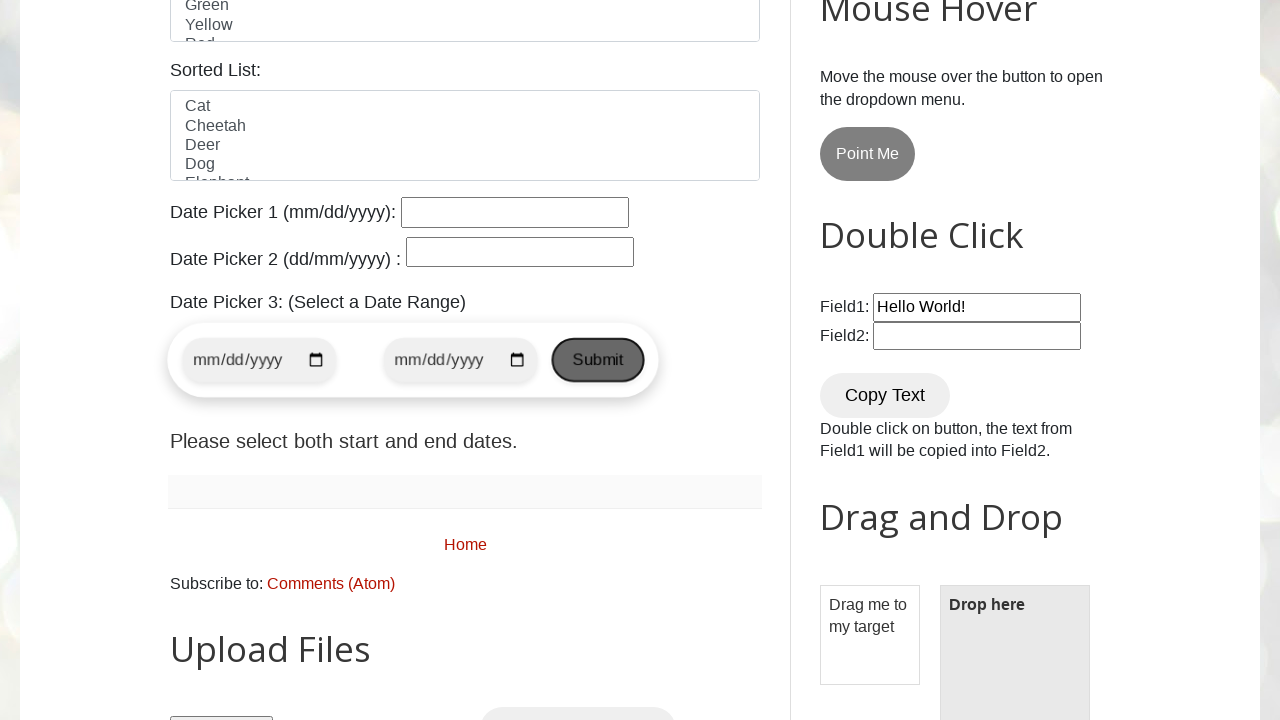

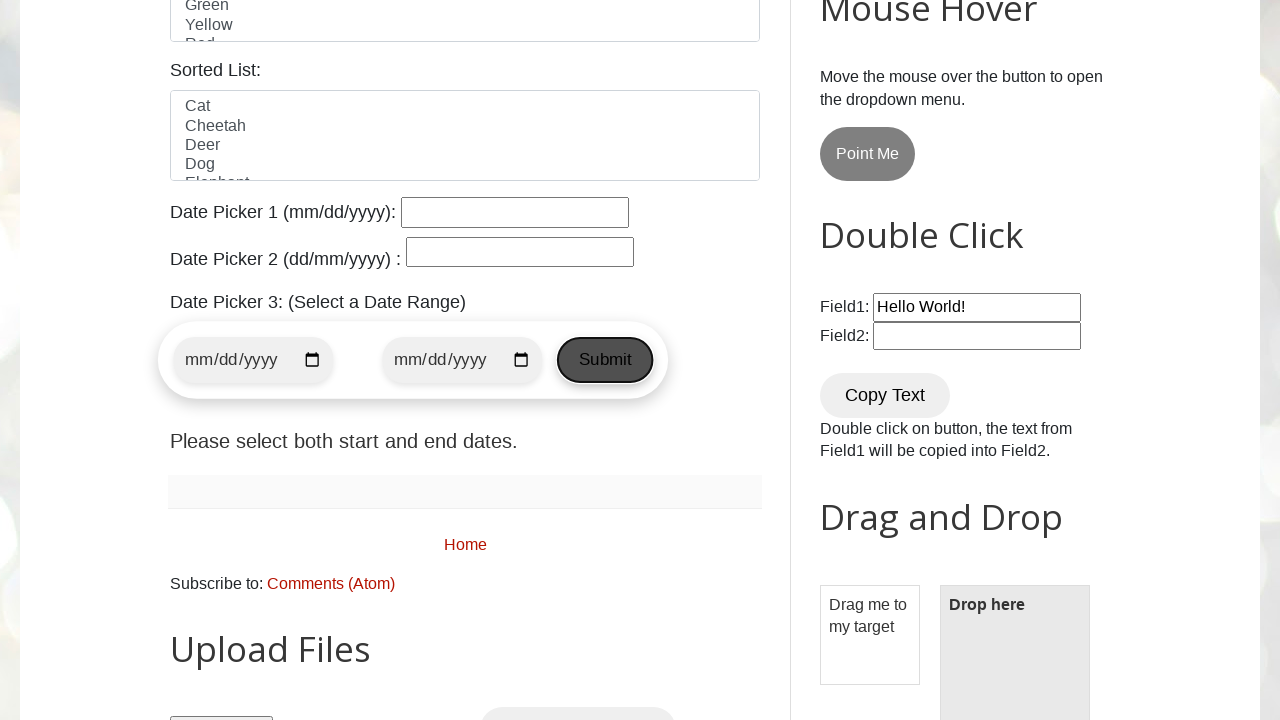